Fills out a comment/message field on a sample page test form

Starting URL: https://www.globalsqa.com/samplepagetest/

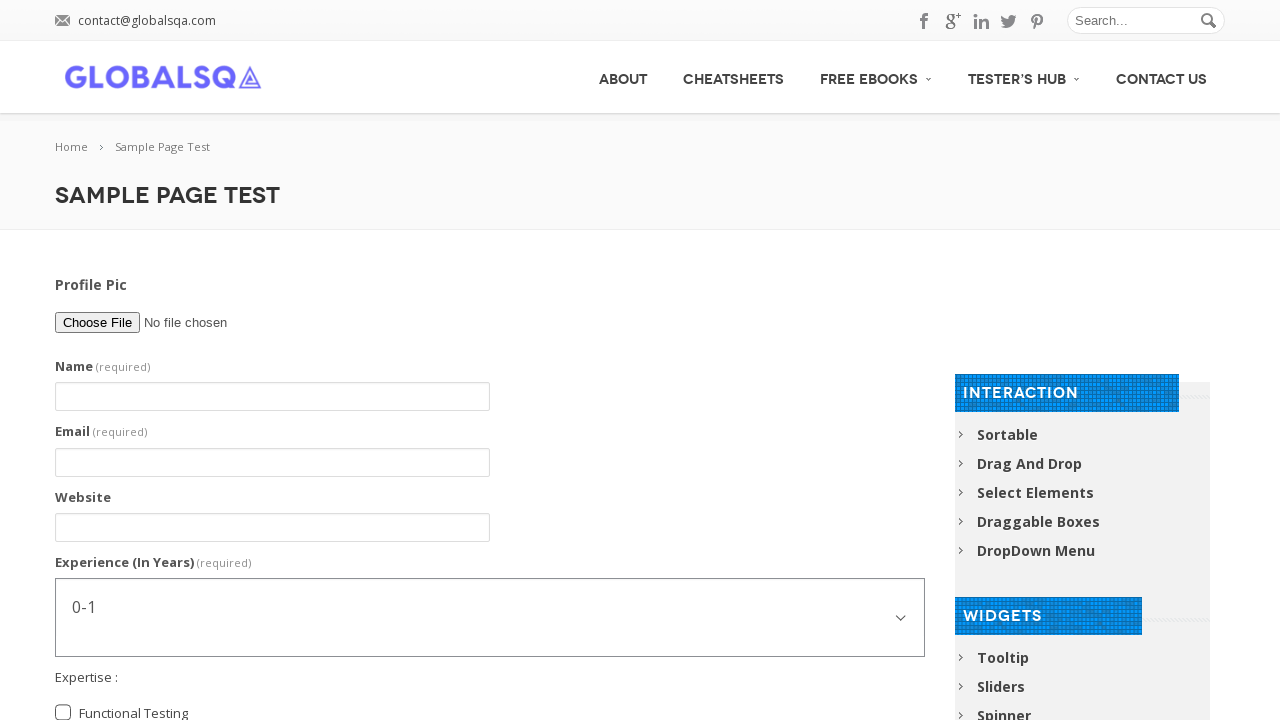

Filled comment/message field with test content on #contact-form-comment-g2599-comment
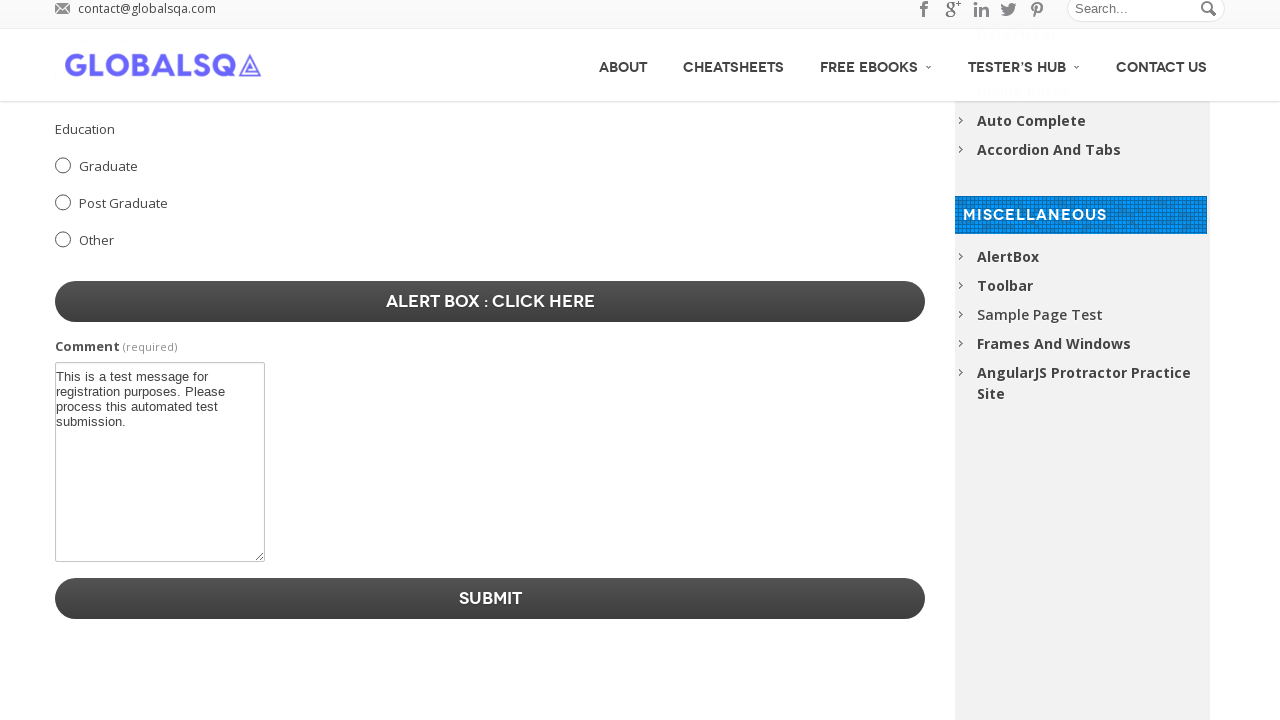

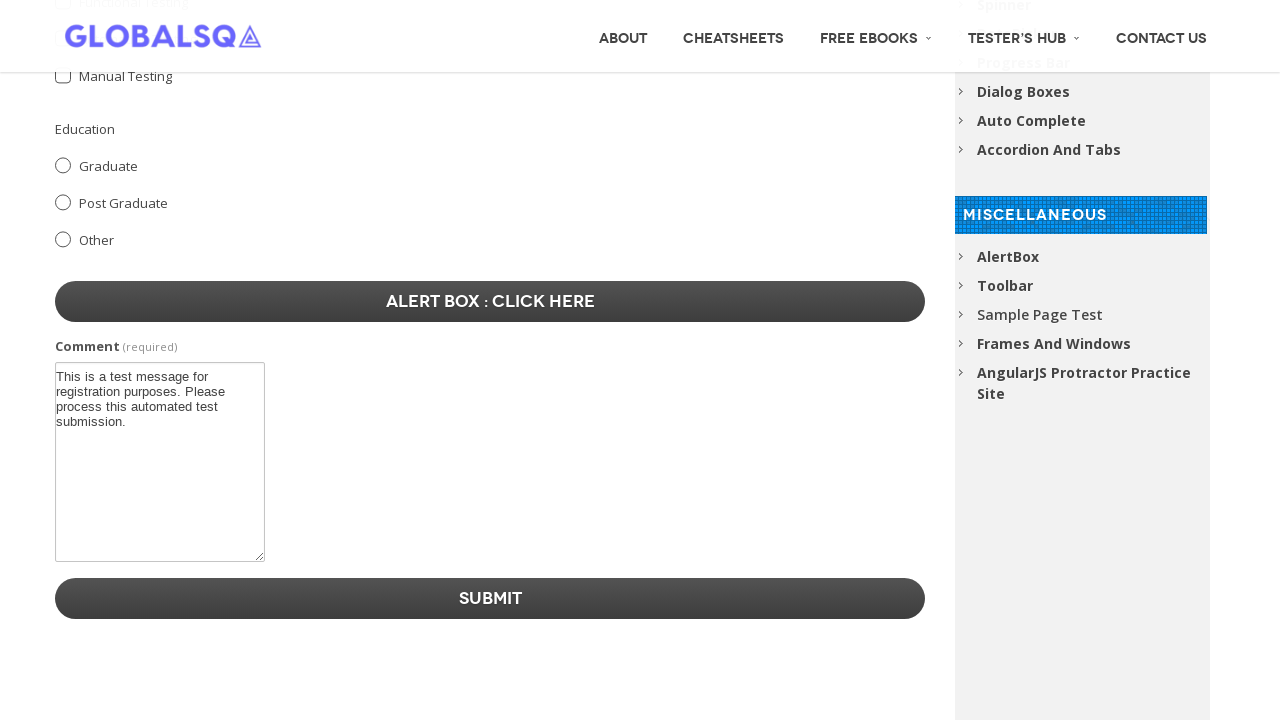